Tests JavaScript Prompt dialog handling by clicking a button to trigger a prompt, entering text, and accepting it

Starting URL: https://the-internet.herokuapp.com/javascript_alerts

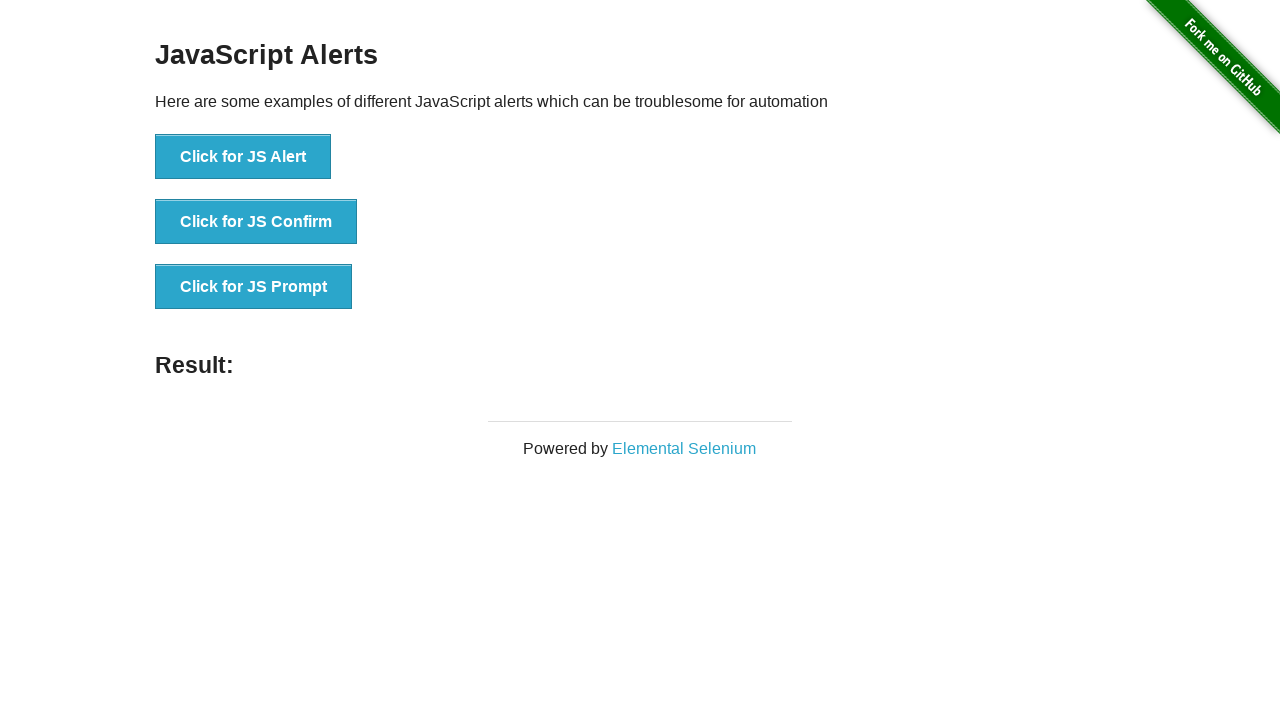

Clicked button to trigger JavaScript Prompt dialog at (254, 287) on xpath=//button[@onclick='jsPrompt()']
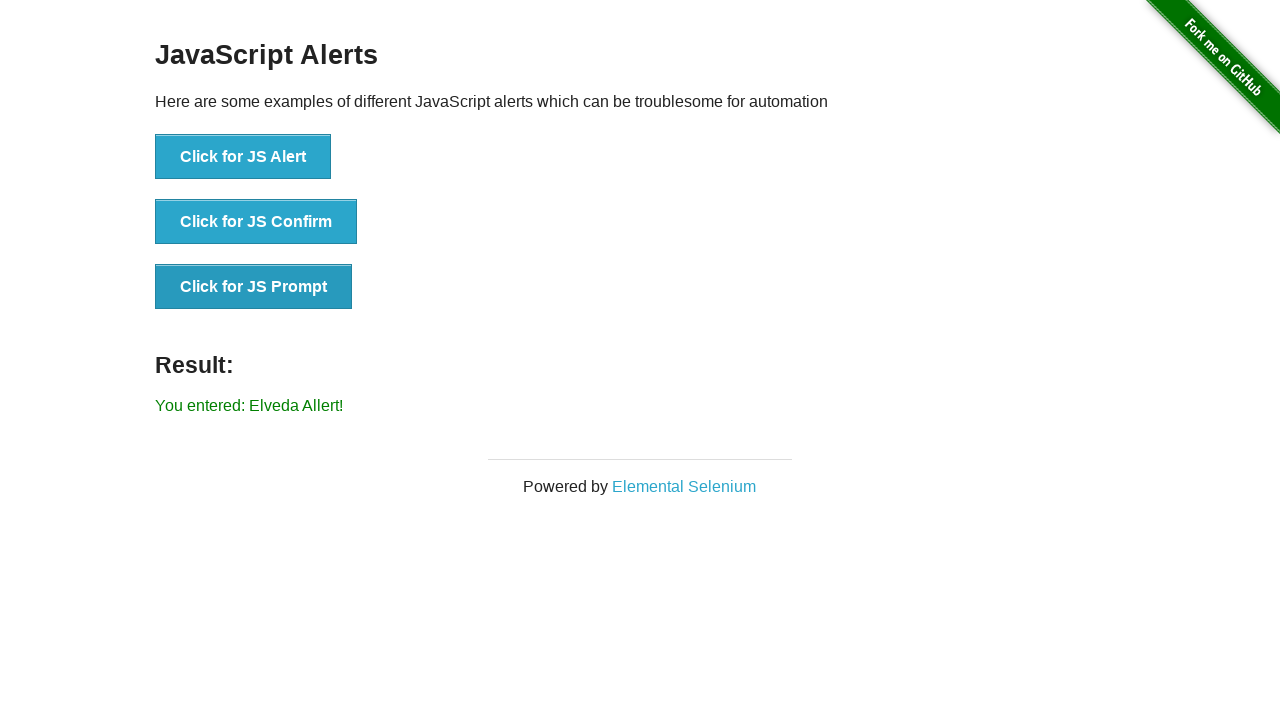

Waited for prompt dialog interaction to complete and accepted with text 'Elveda Allert!'
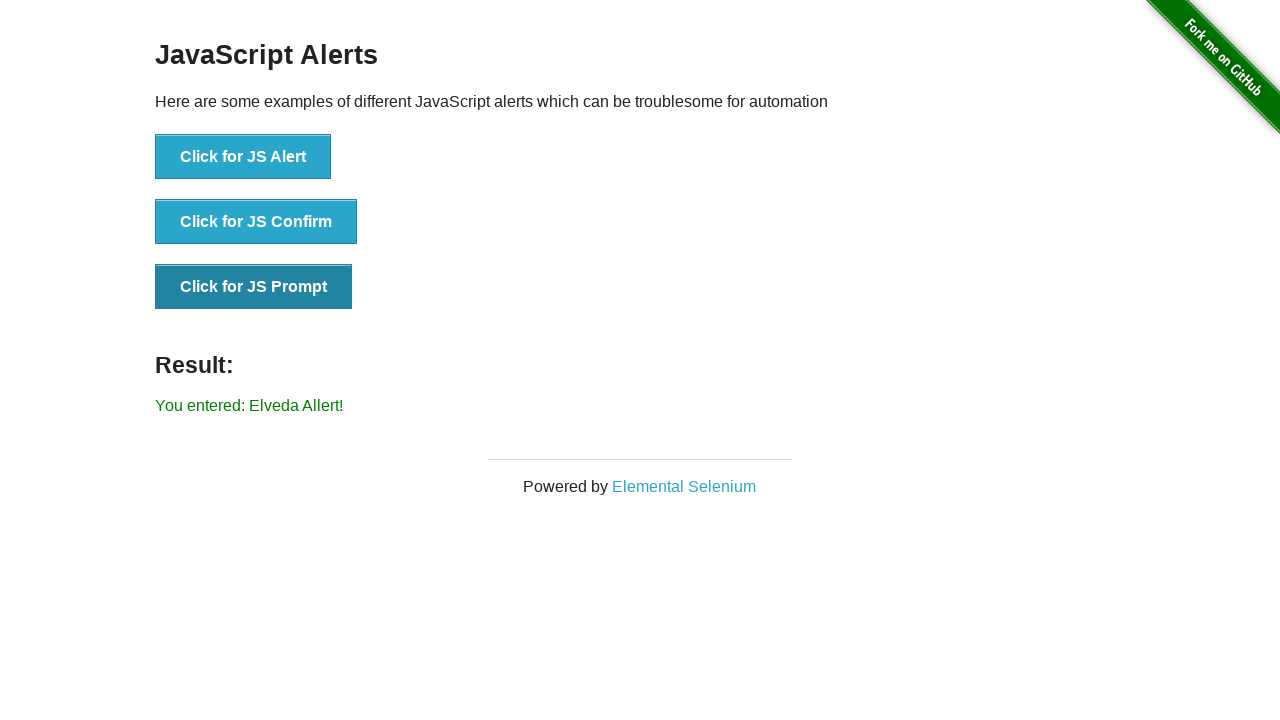

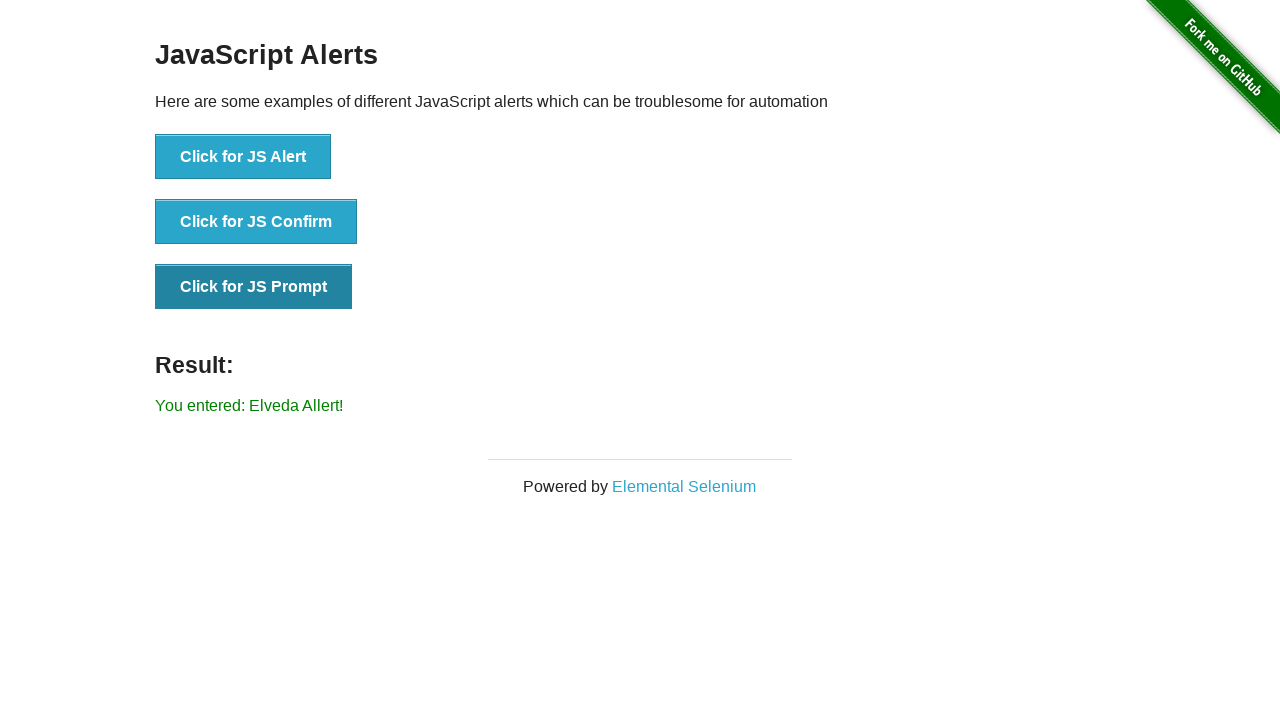